Tests multi-select dropdown functionality on W3Schools by switching to an iframe and selecting multiple car options (Opel and Saab) from a select element.

Starting URL: https://www.w3schools.com/tags/tryit.asp?filename=tryhtml_select_multiple

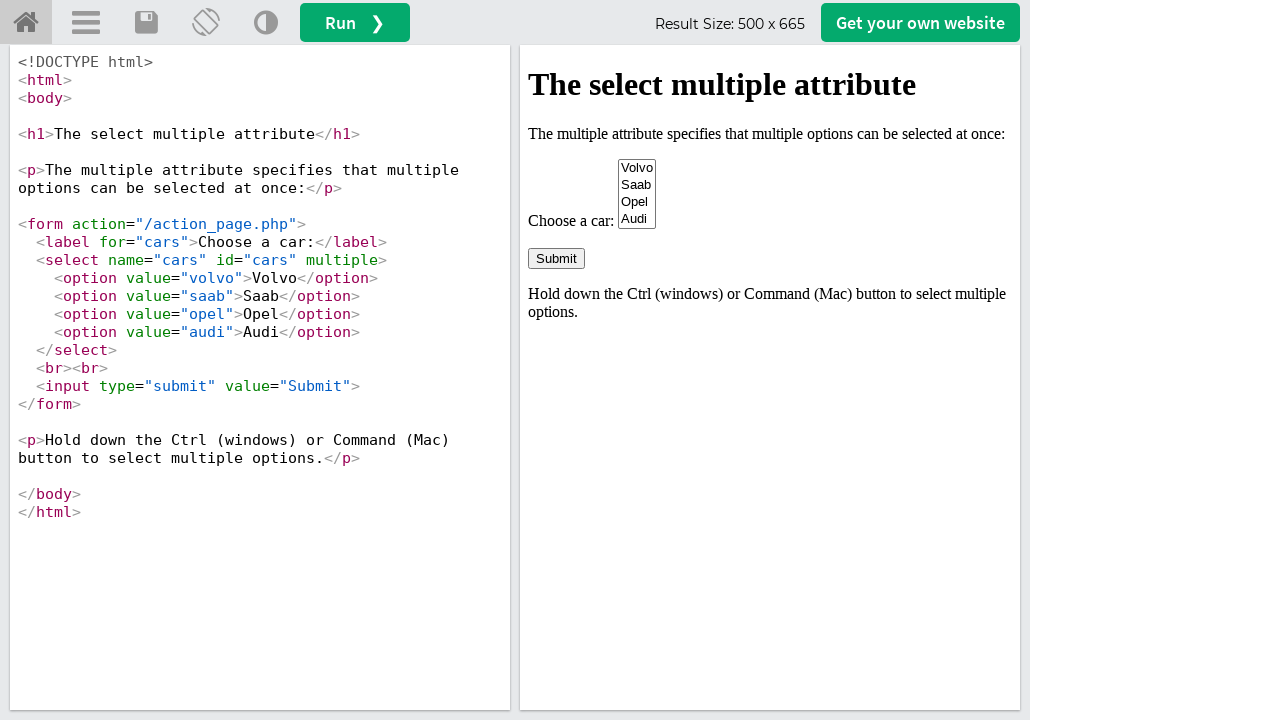

Waited for select element with name 'cars' in iframeResult to be available
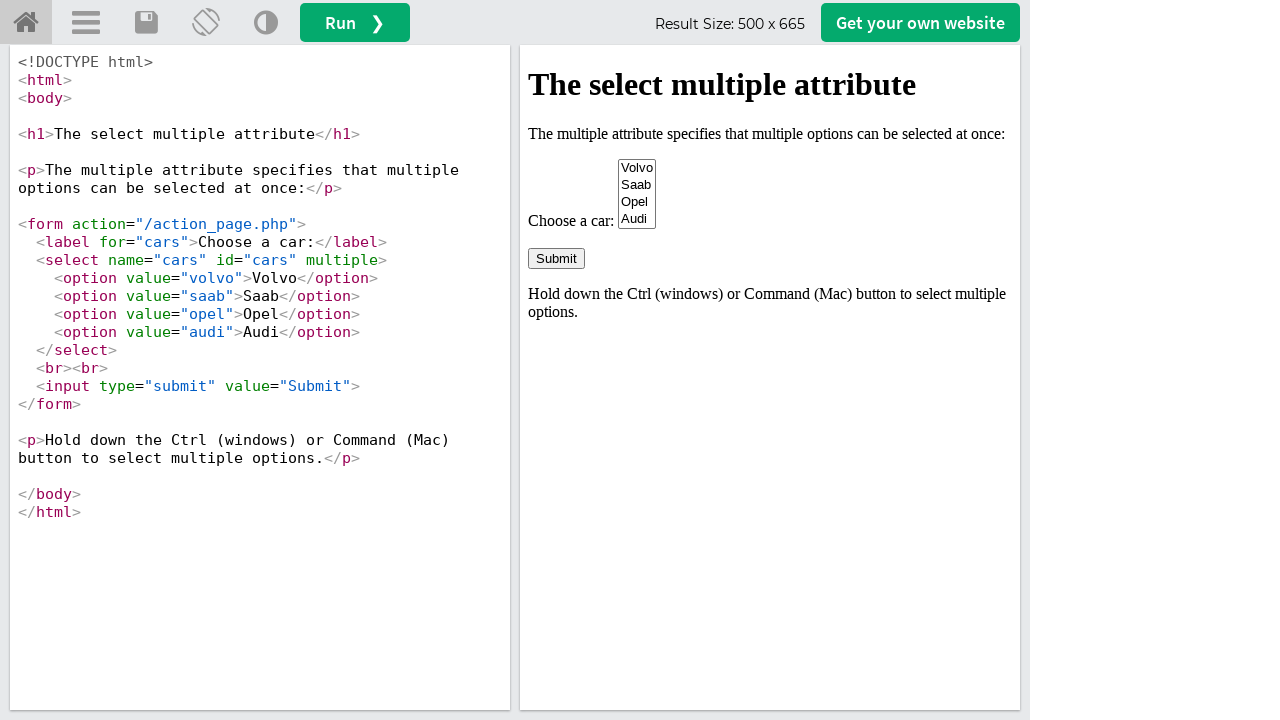

Retrieved iframeResult frame object
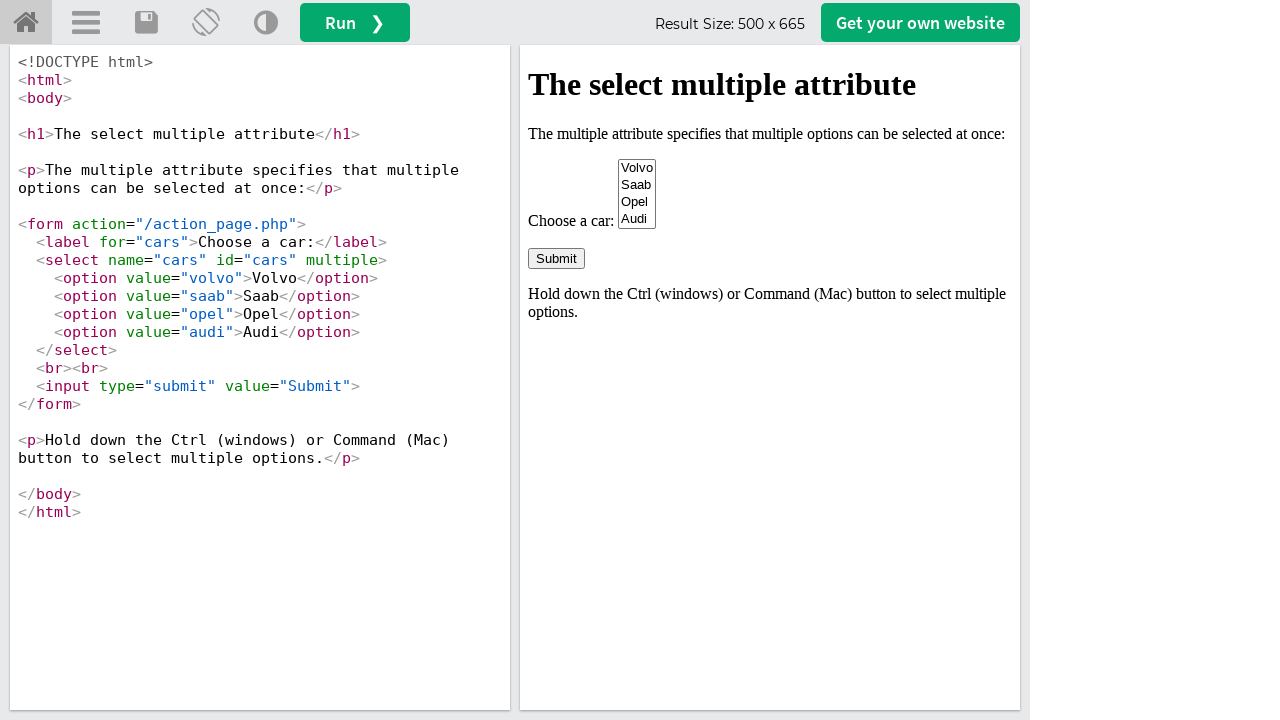

Selected Opel (index 2) from the cars dropdown on select[name='cars']
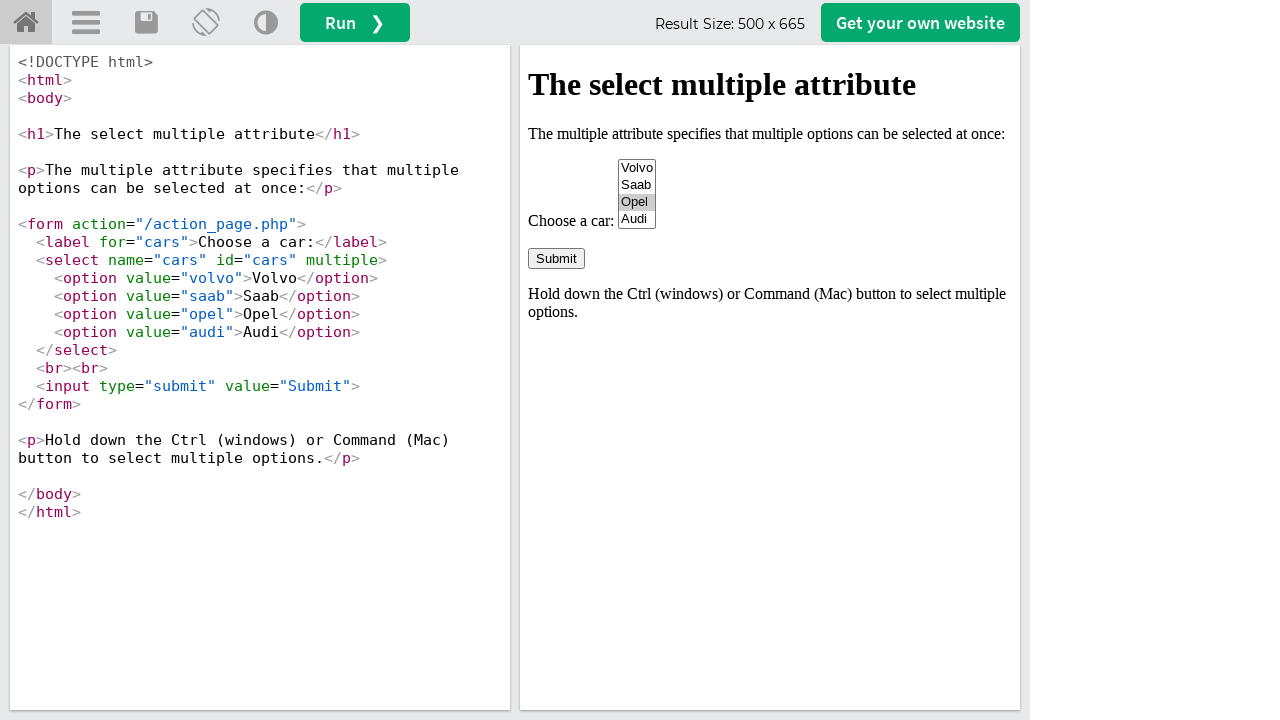

Waited 1 second before next selection
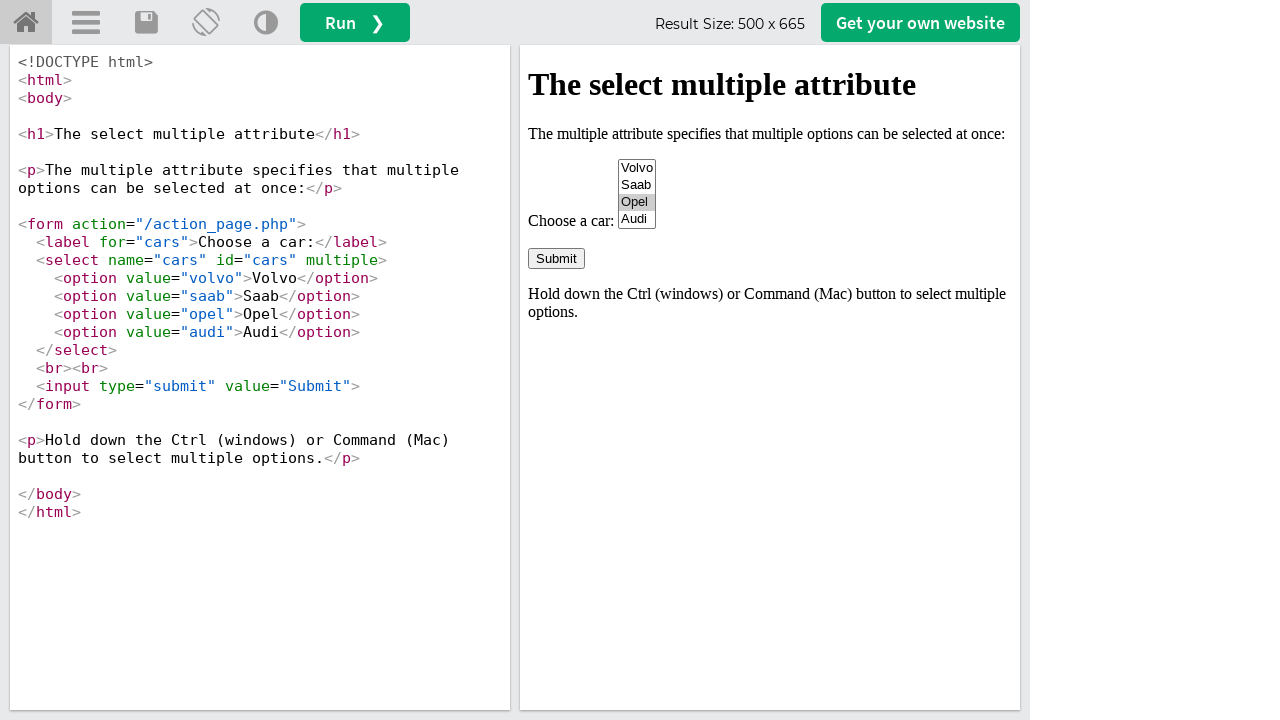

Selected Saab (index 1) from the cars dropdown, adding to existing selection on select[name='cars']
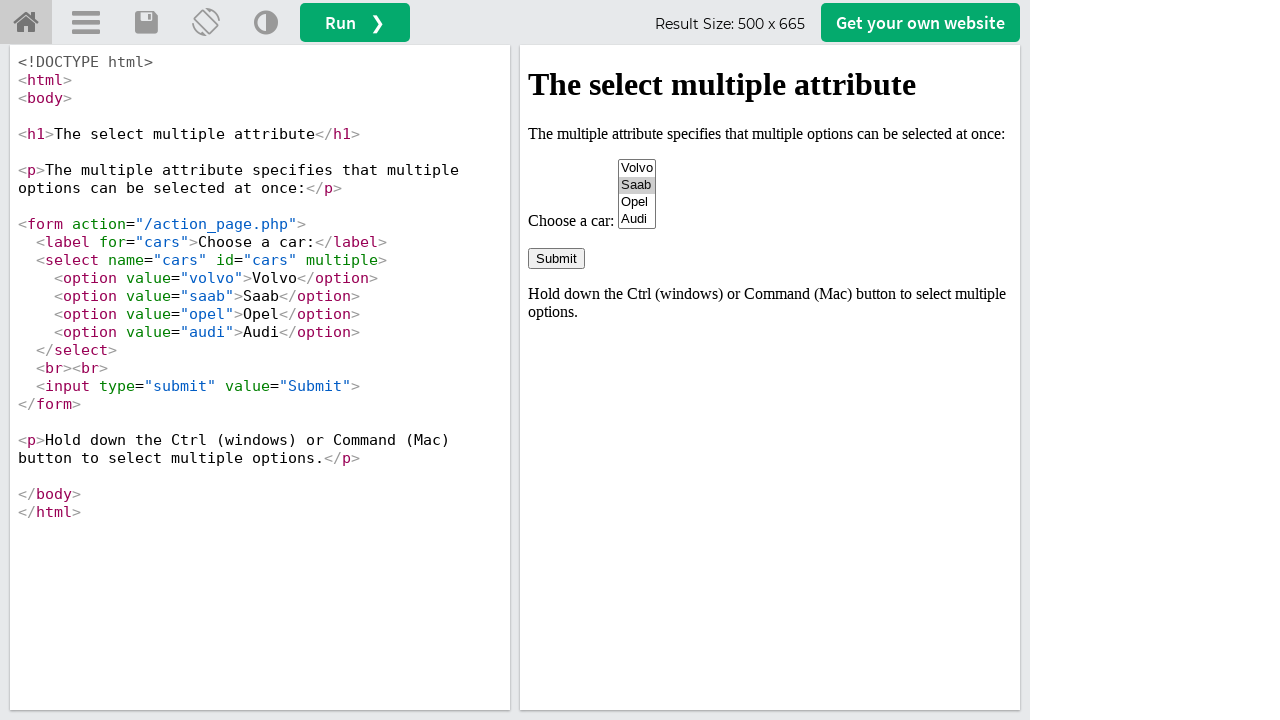

Verified that checked options are visible in the multi-select dropdown
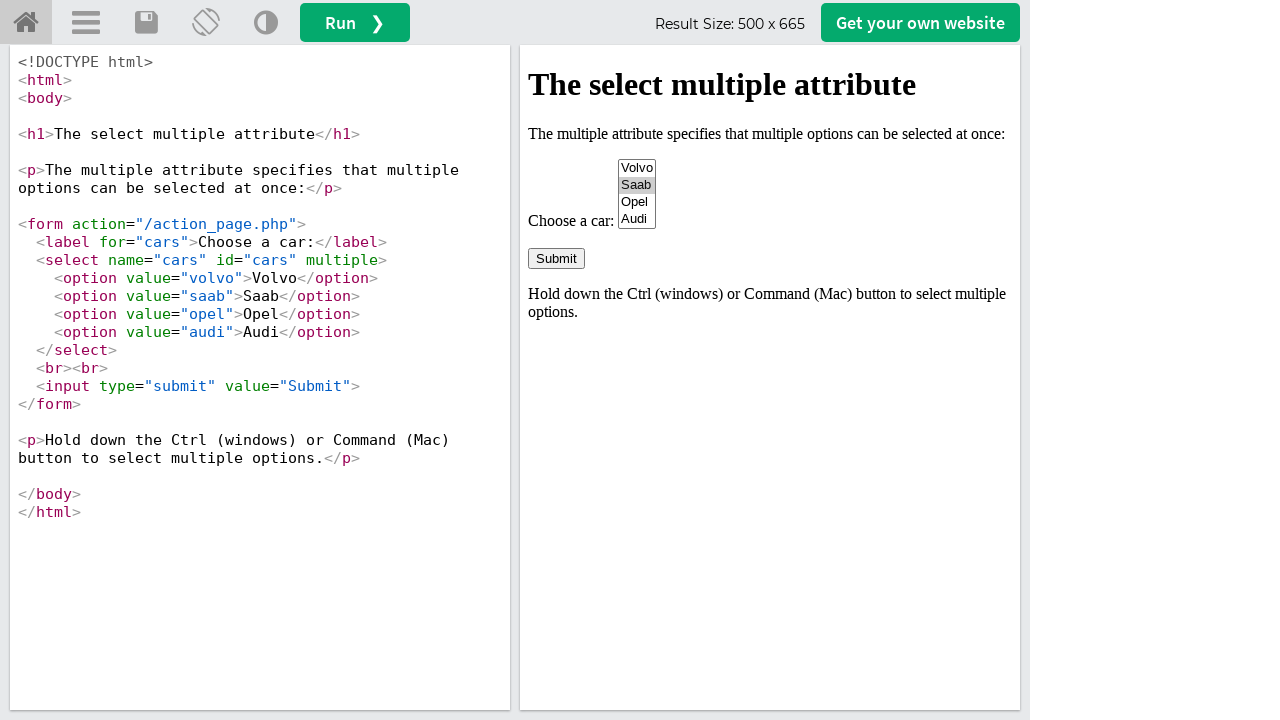

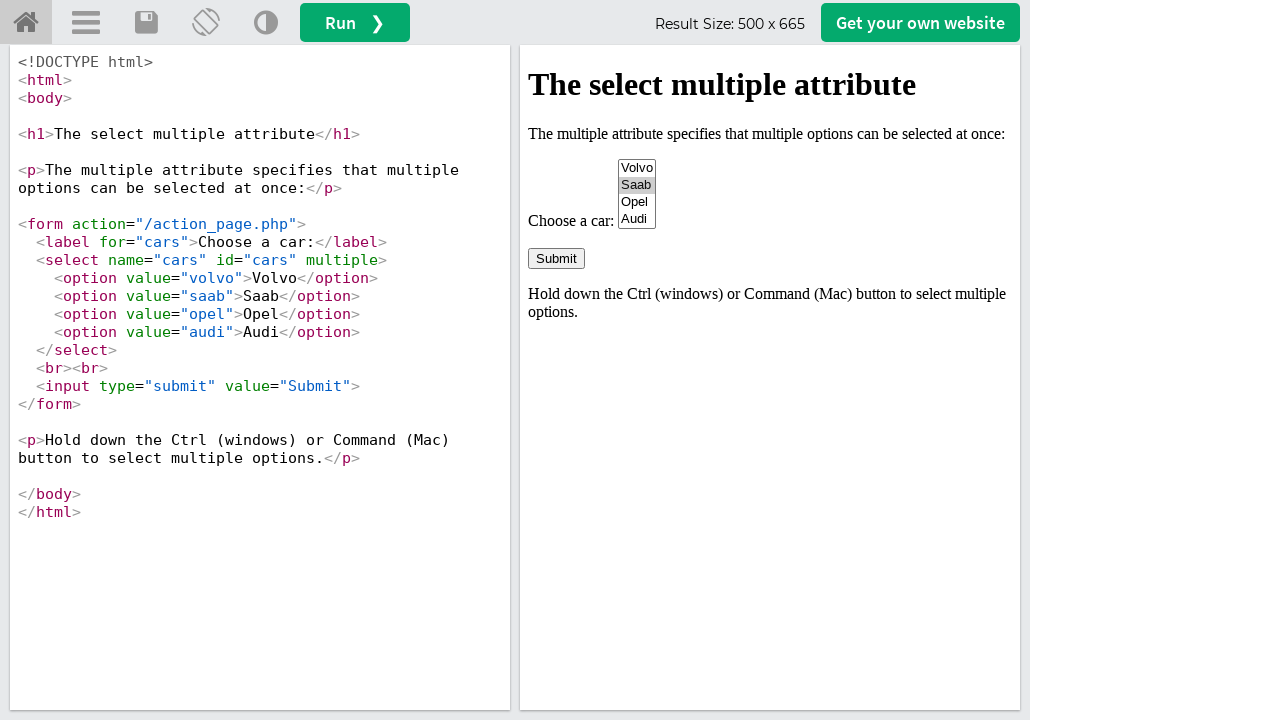